Navigates to a page with loading images, waits for all images to load, and retrieves the src attribute of a specific image

Starting URL: https://bonigarcia.dev/selenium-webdriver-java/loading-images.html

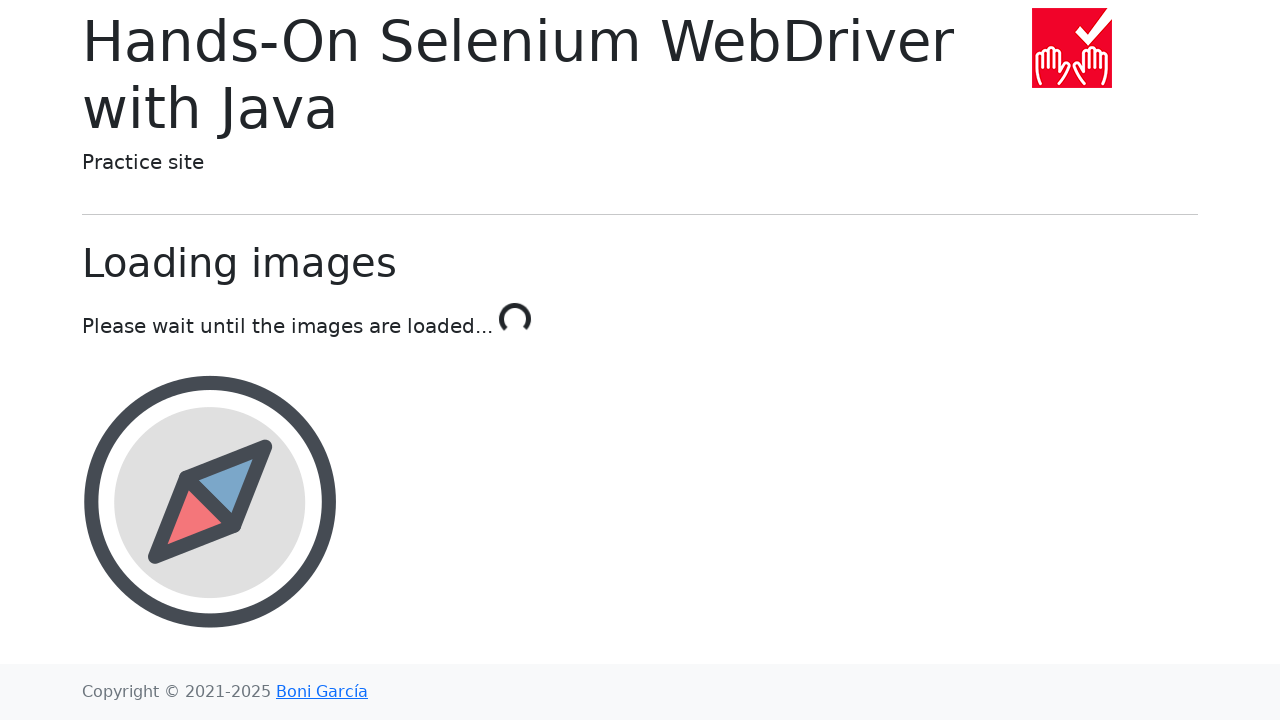

Navigated to loading images page
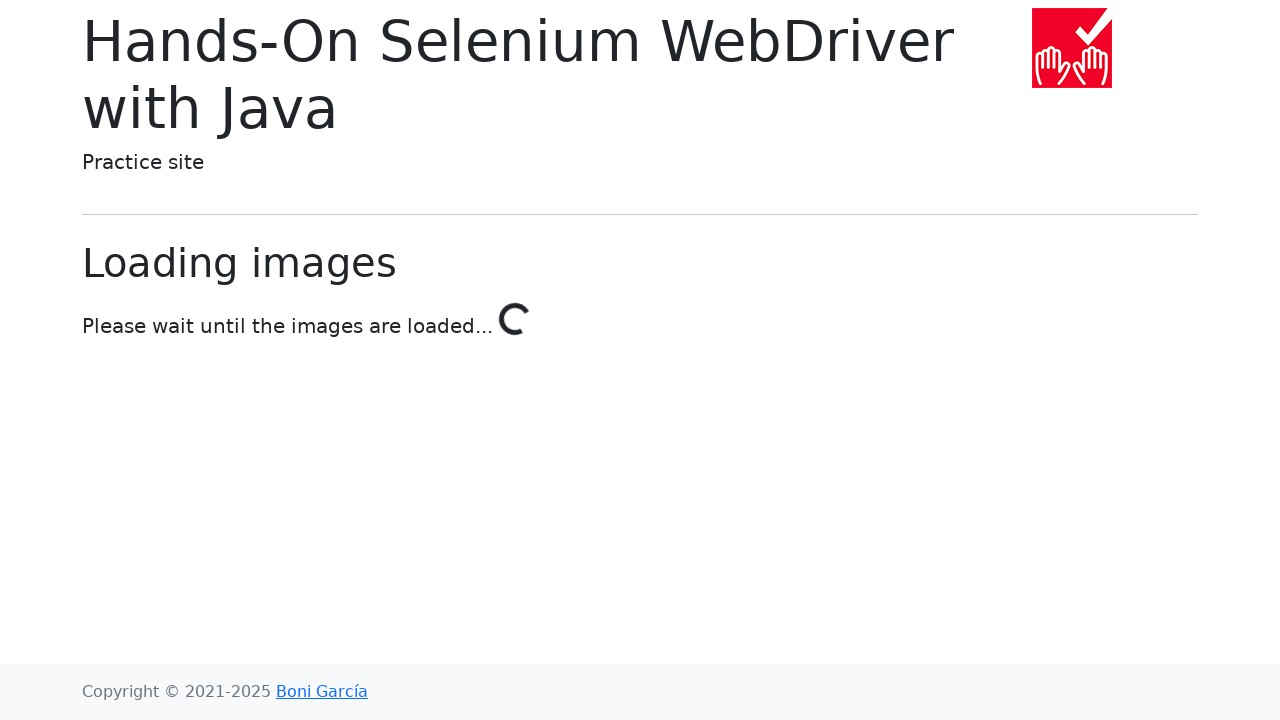

Landscape image became visible
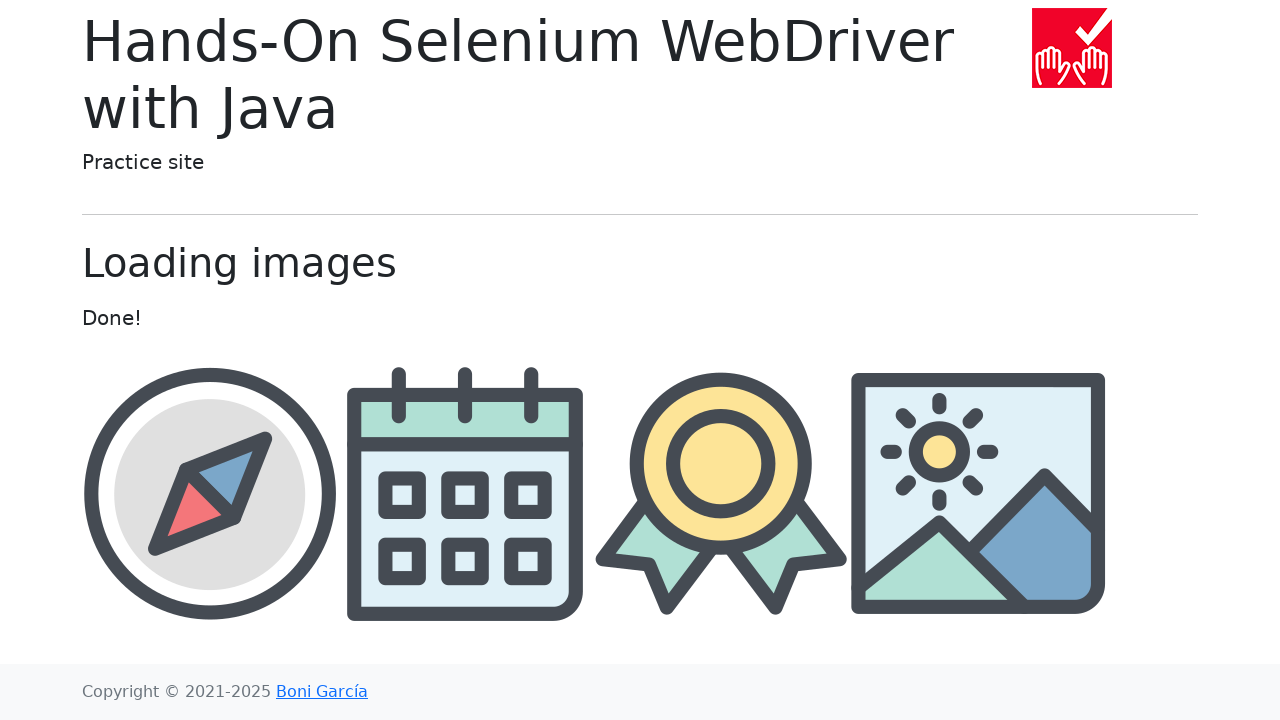

Retrieved src attribute from award image (3rd picture)
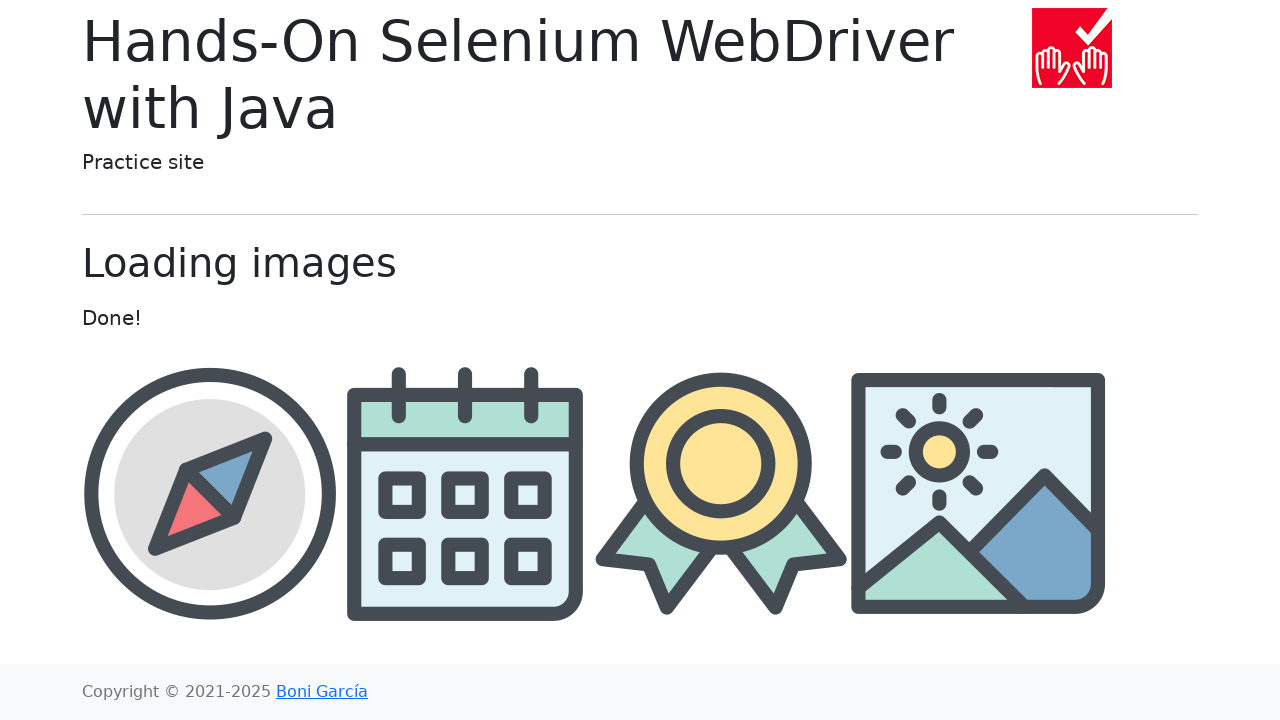

Printed award image src: img/award.png
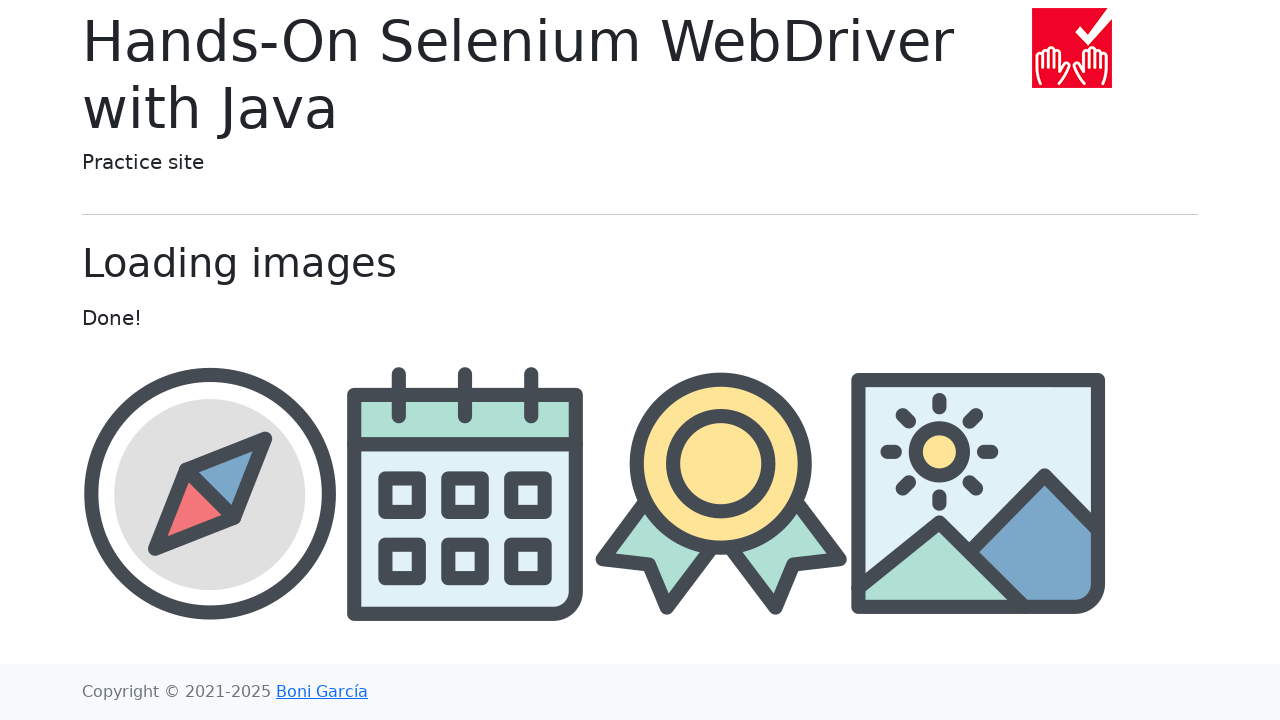

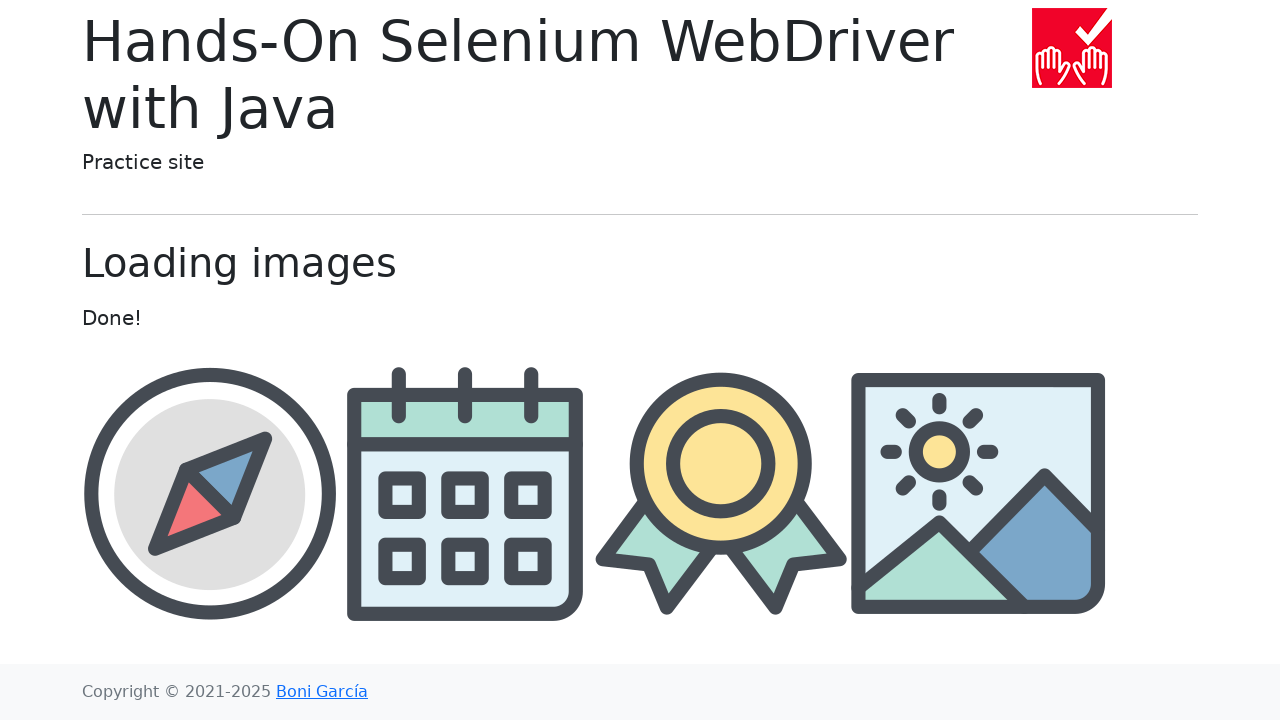